Tests the second date and time picker by selecting February 19, 2022 6:45 AM

Starting URL: https://demoqa.com/date-picker

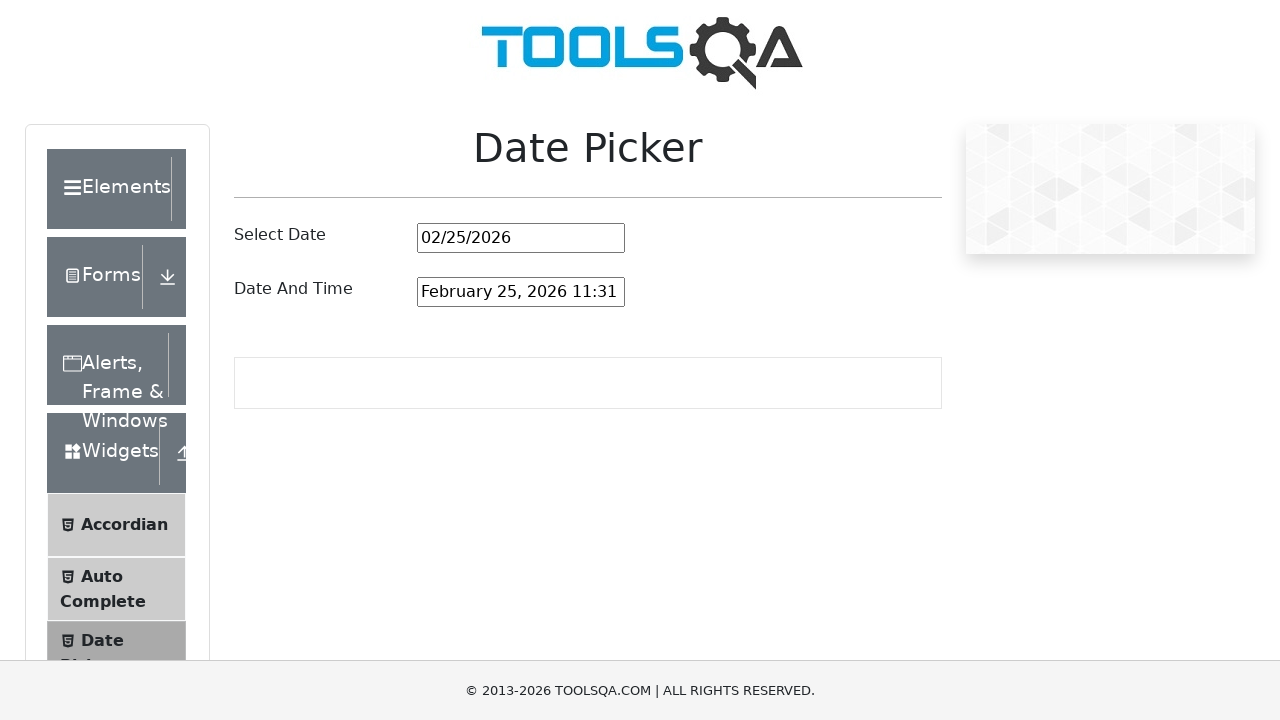

Clicked on the date and time picker input at (521, 292) on #dateAndTimePickerInput
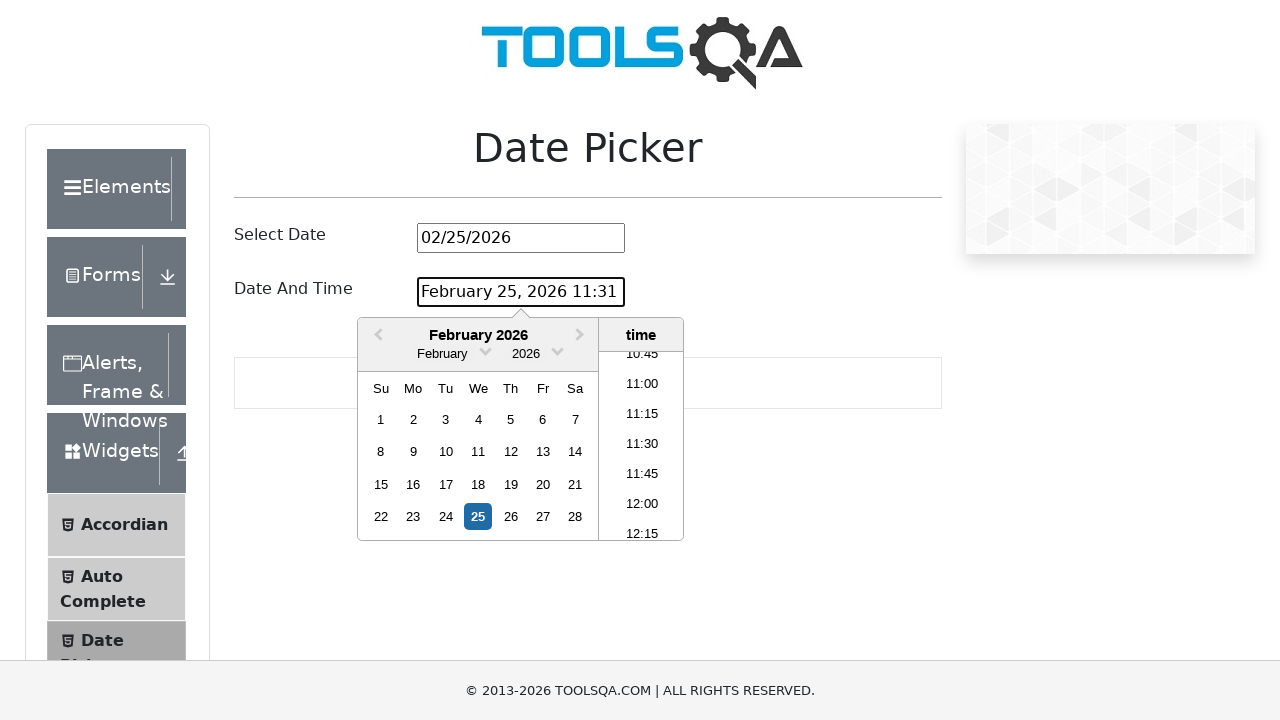

Clicked on month dropdown at (442, 354) on xpath=//*[contains(@class,'react-datepicker__month-dropdown-container')]
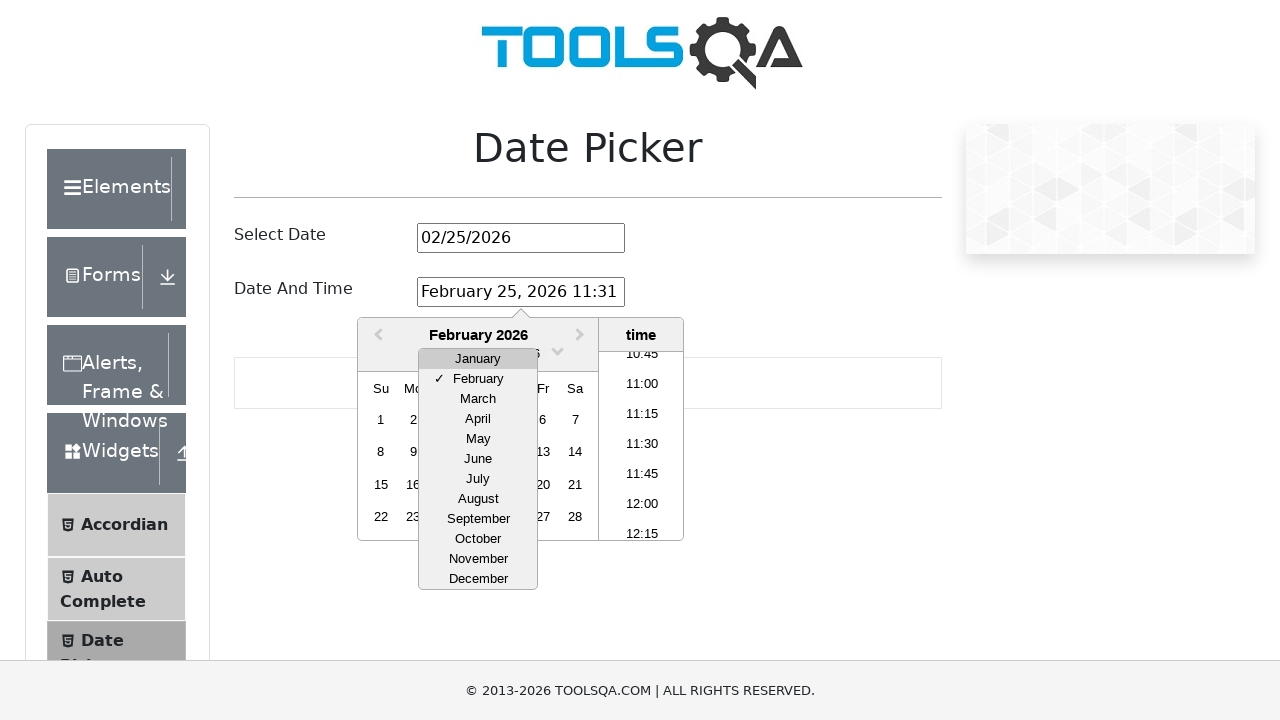

Selected February from month dropdown at (478, 379) on xpath=//*[contains(@class,'react-datepicker__month-option') and text() = 'Februa
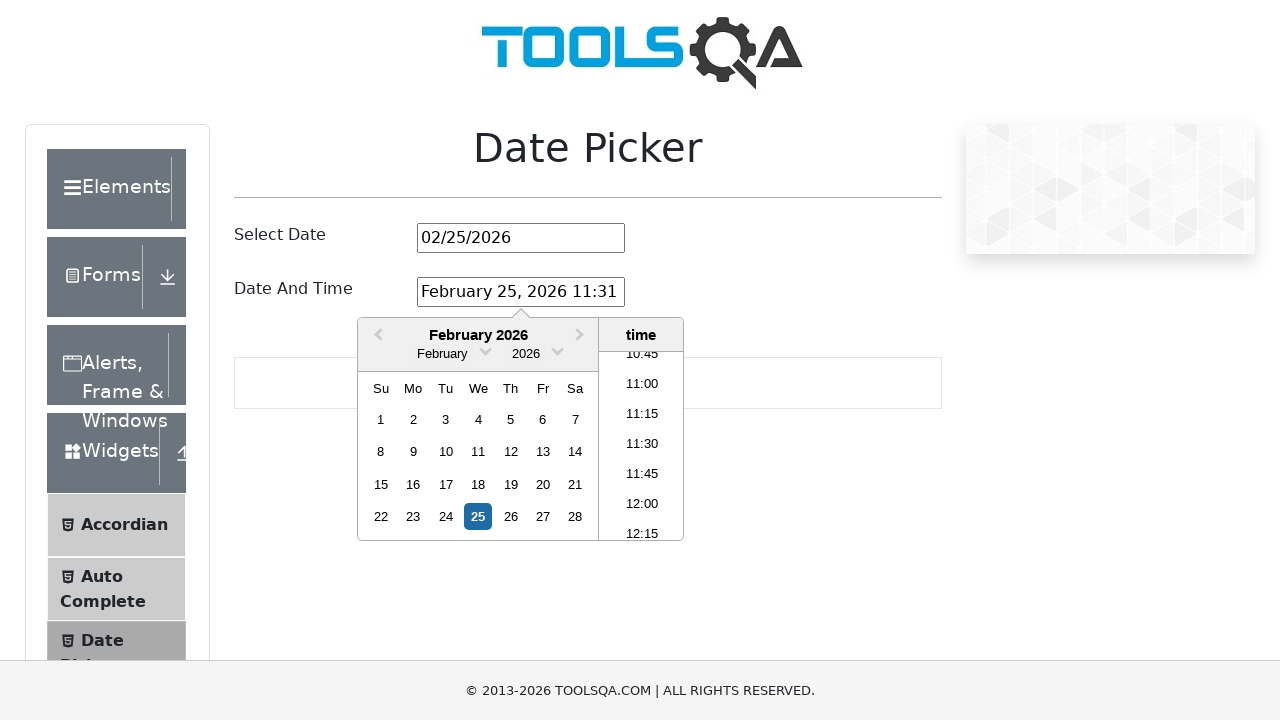

Clicked on year dropdown at (557, 350) on .react-datepicker__year-read-view--down-arrow
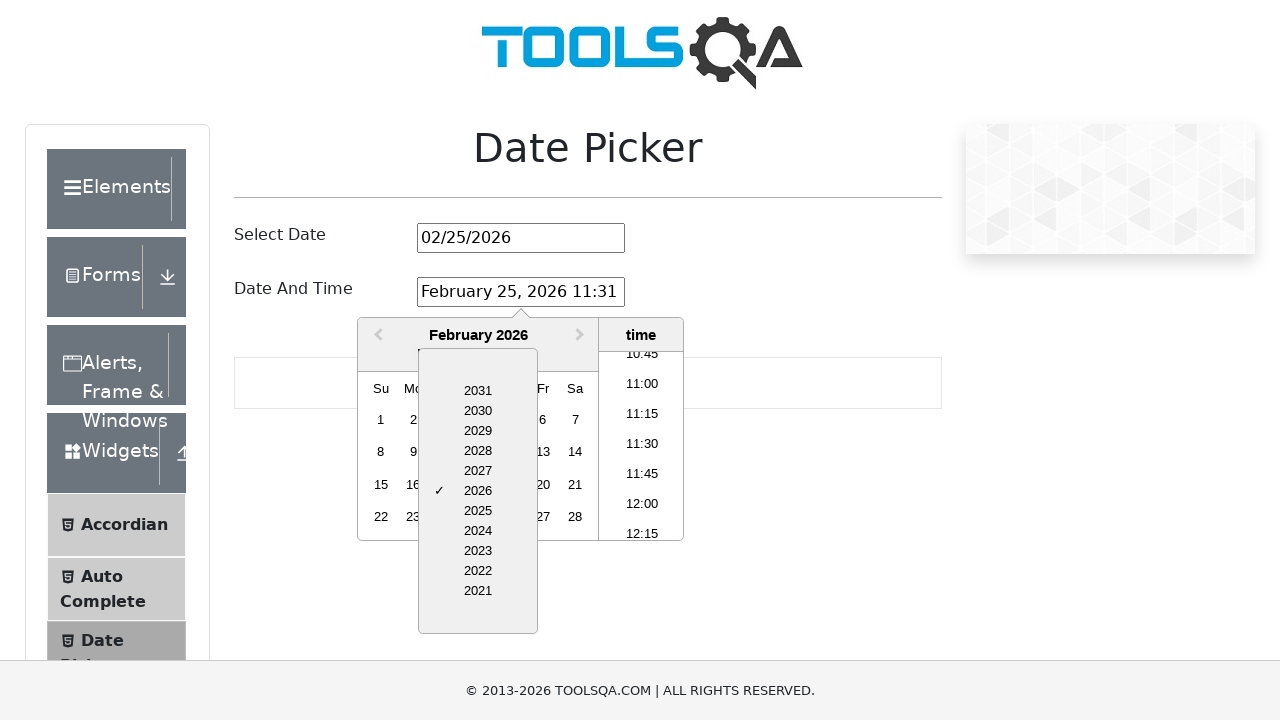

Selected 2022 from year dropdown at (478, 571) on xpath=//*[contains(@class,'react-datepicker__year-option') and text() = '2022']
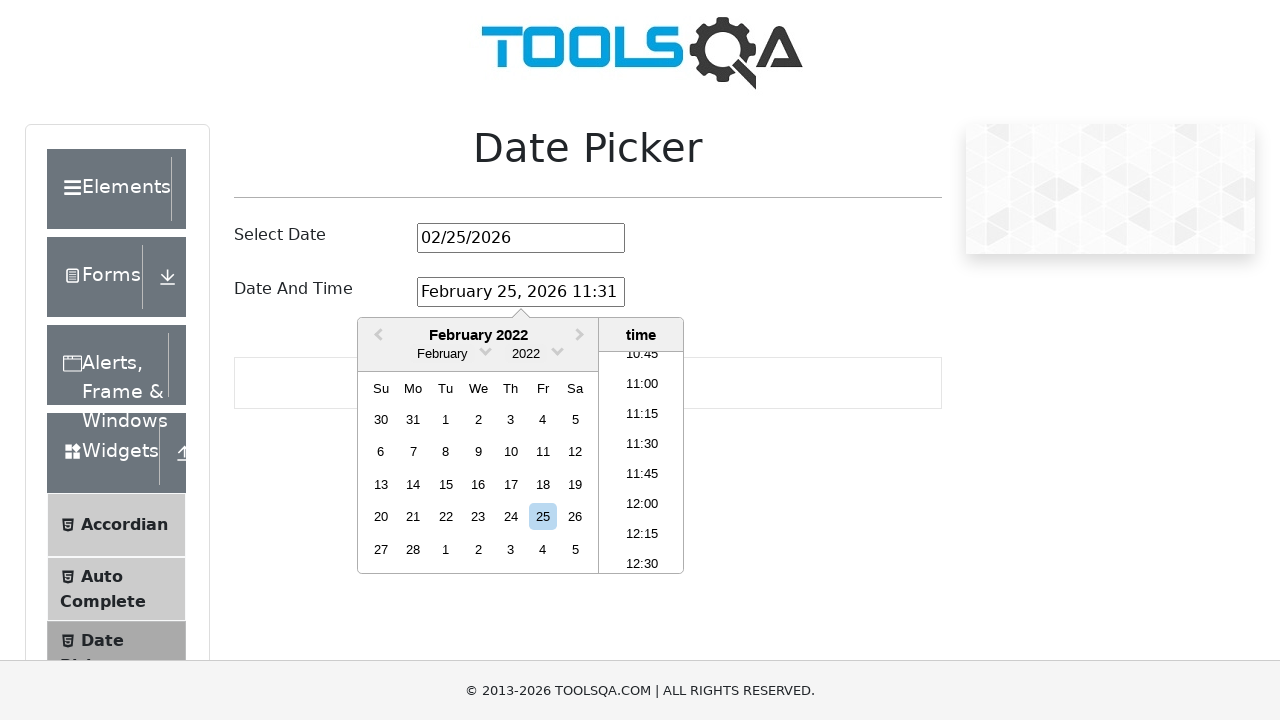

Selected day 19 at (575, 484) on .react-datepicker__day.react-datepicker__day--019
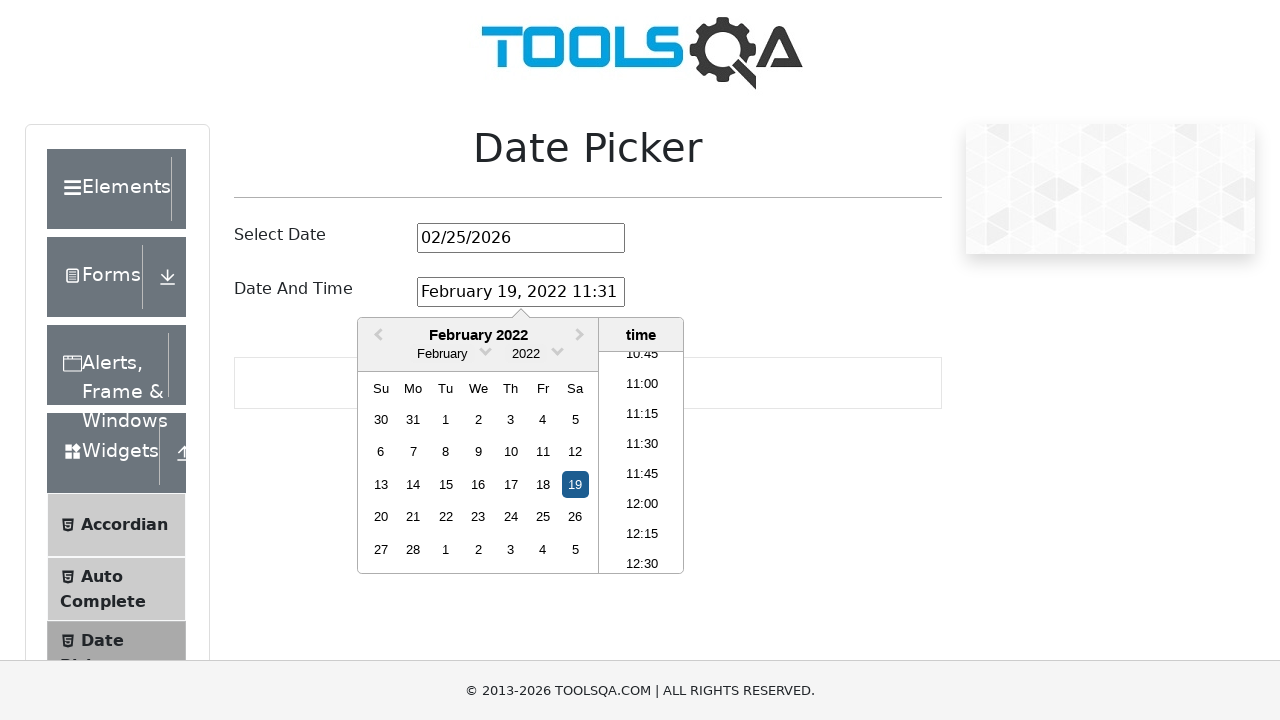

Selected time 06:45 at (642, 462) on xpath=//*[contains(@class,'react-datepicker__time-list-item') and text() = '06:4
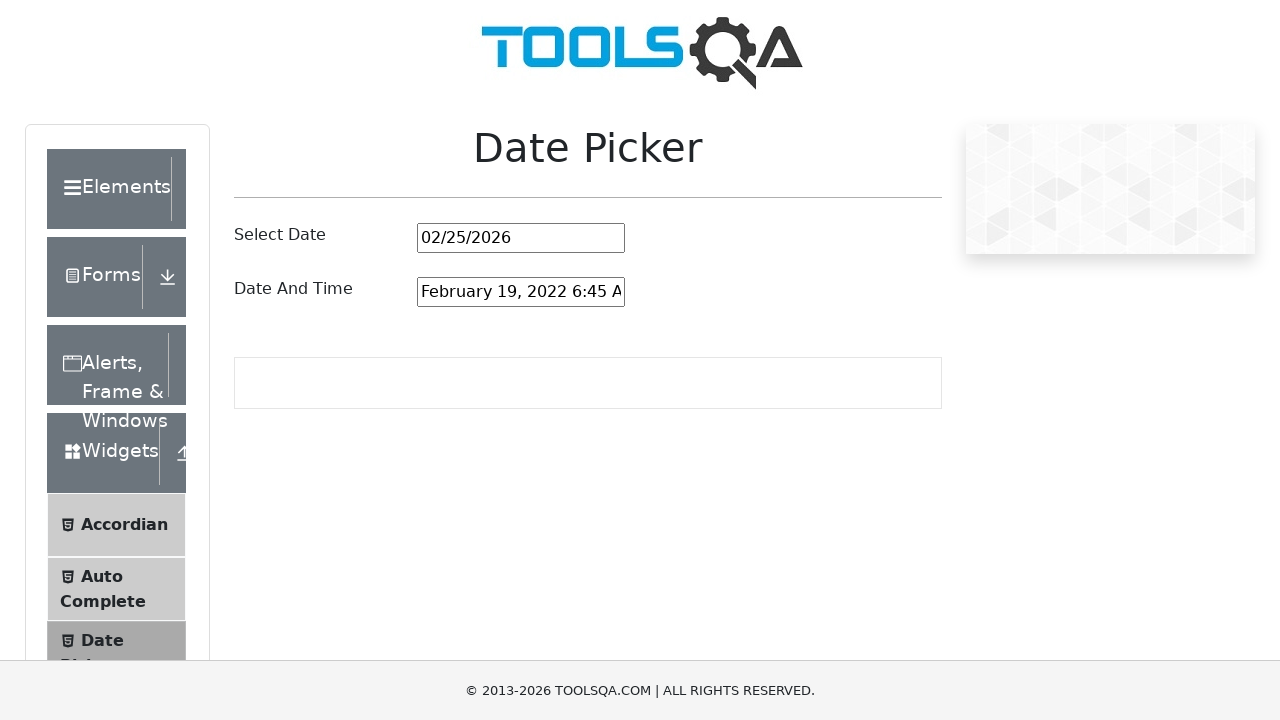

Verified date and time picker value is 'February 19, 2022 6:45 AM'
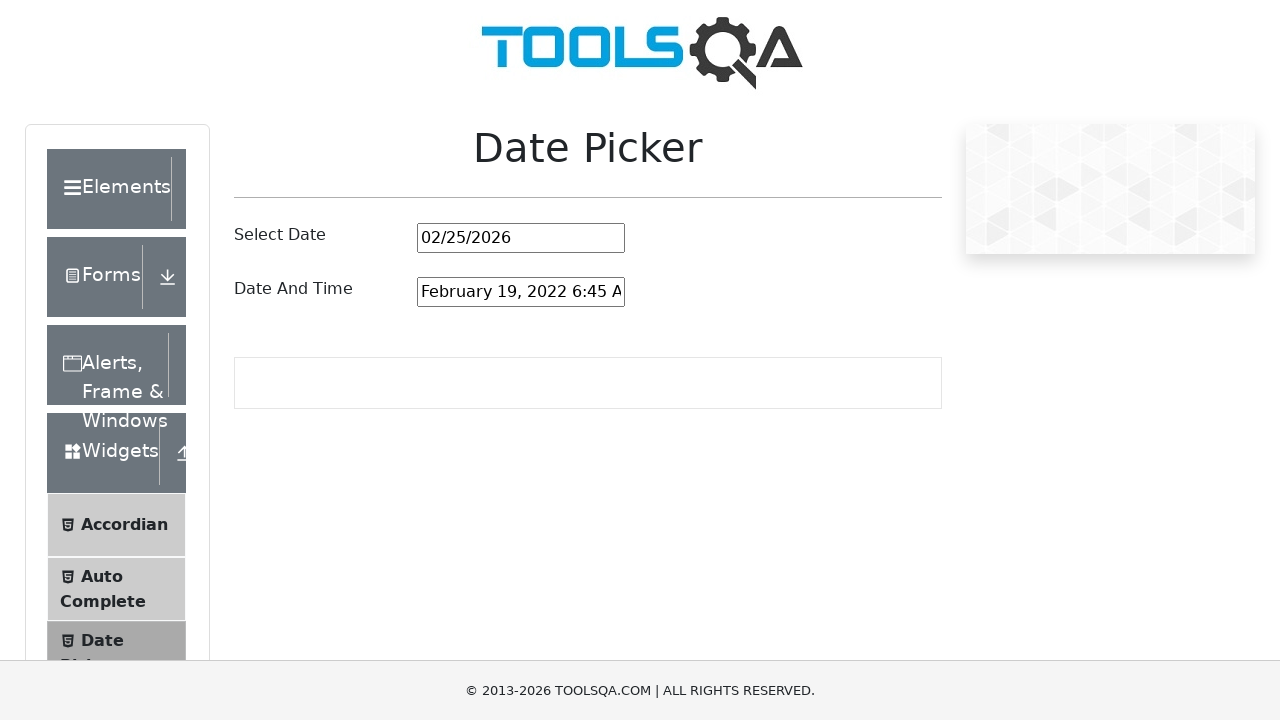

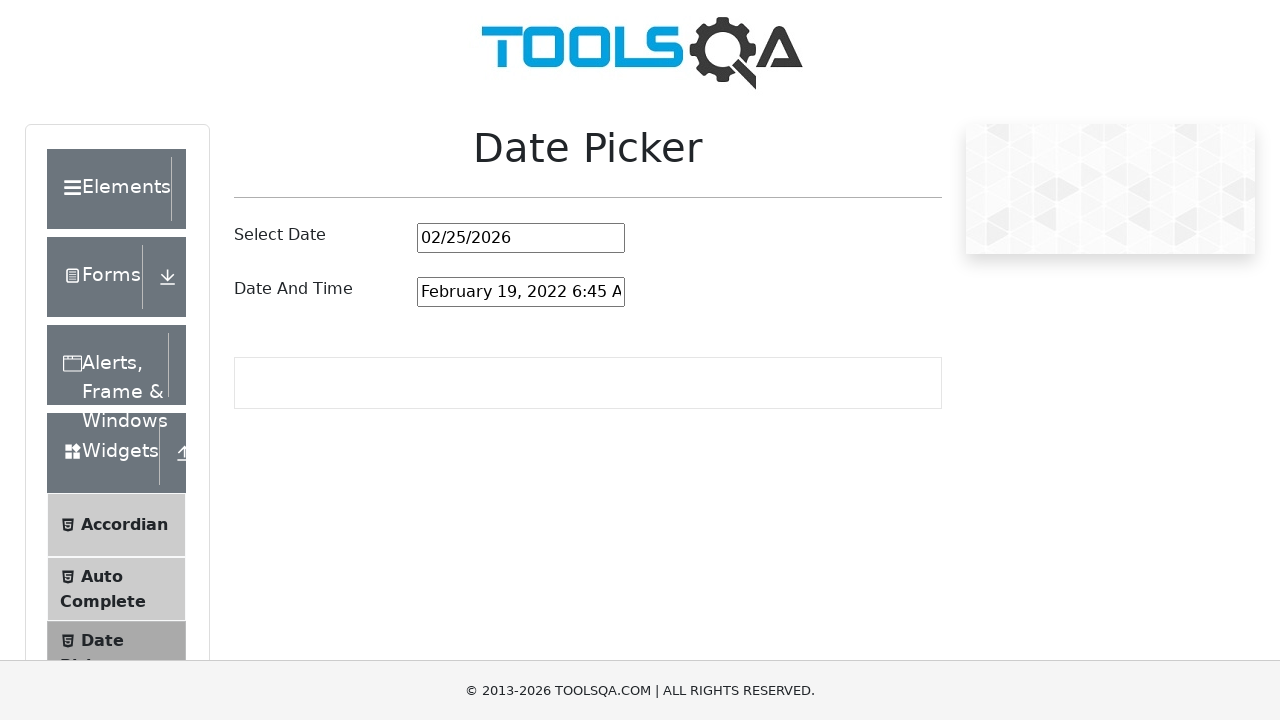